Tests double-click functionality on a button element by navigating to the DemoQA buttons page and performing a double-click action on the designated button.

Starting URL: https://demoqa.com/buttons

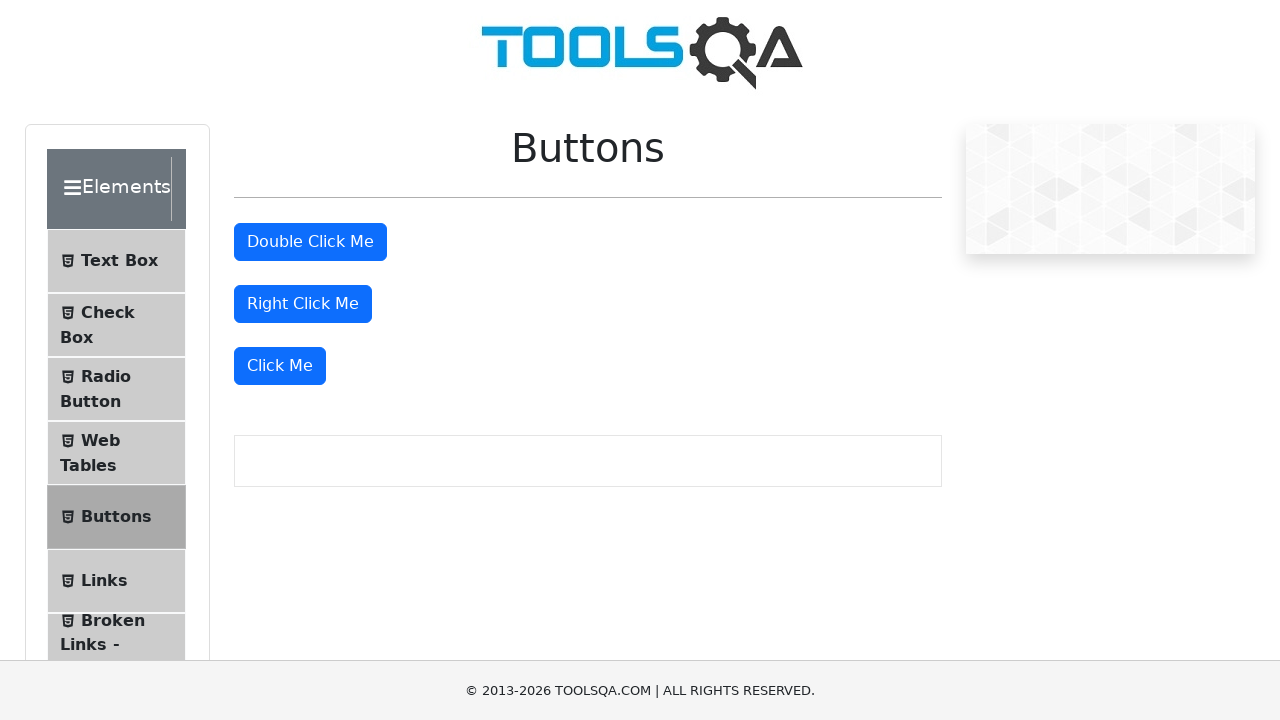

Waited for double-click button to be visible
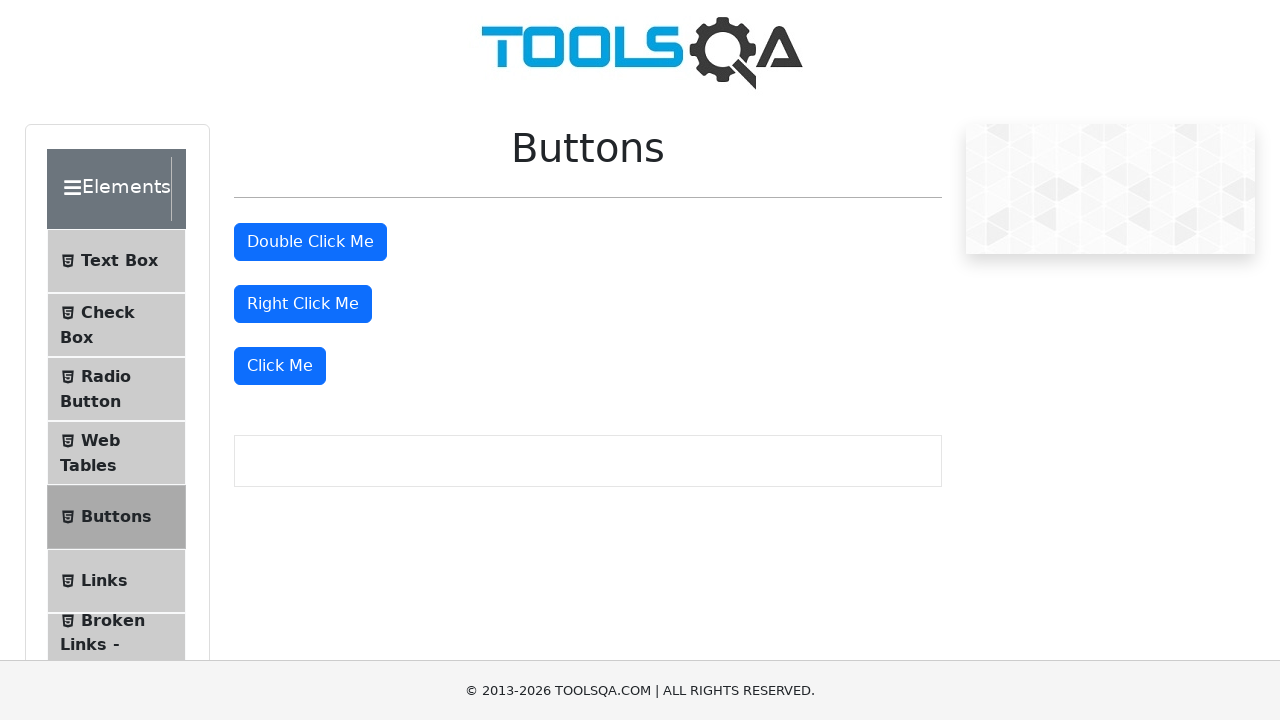

Performed double-click action on the button at (310, 242) on #doubleClickBtn
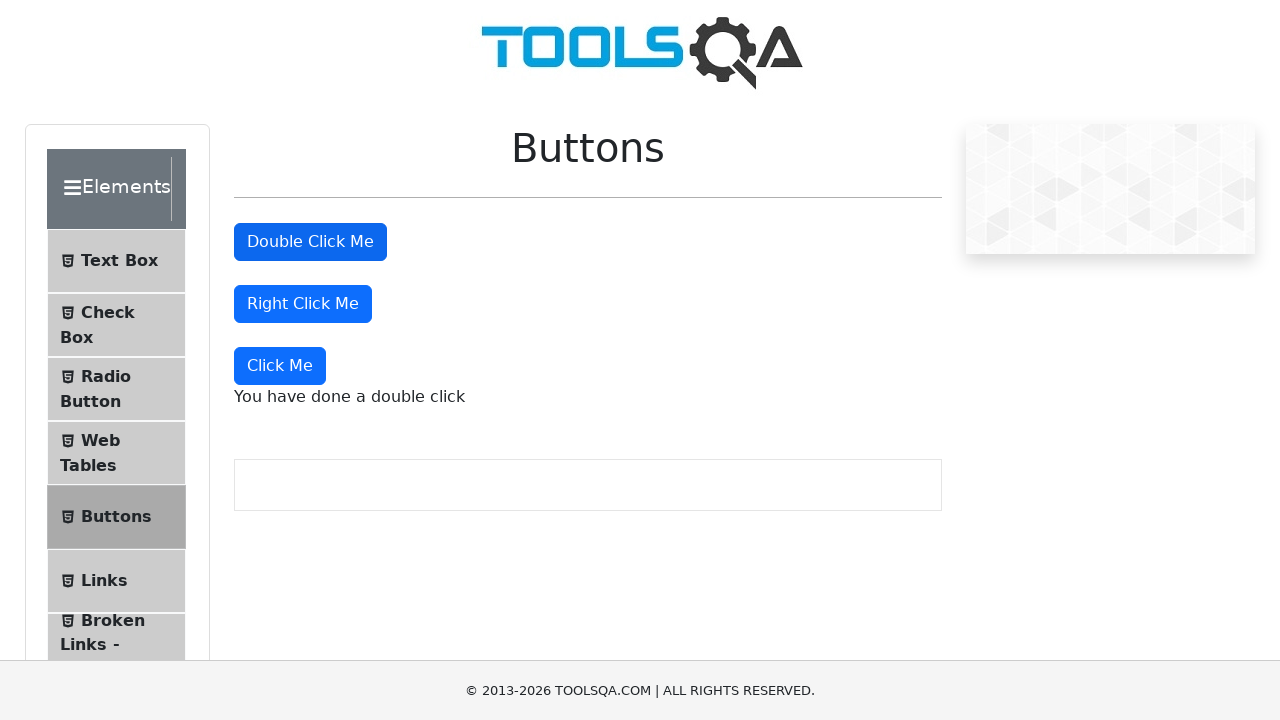

Waited for success message to appear after double-click
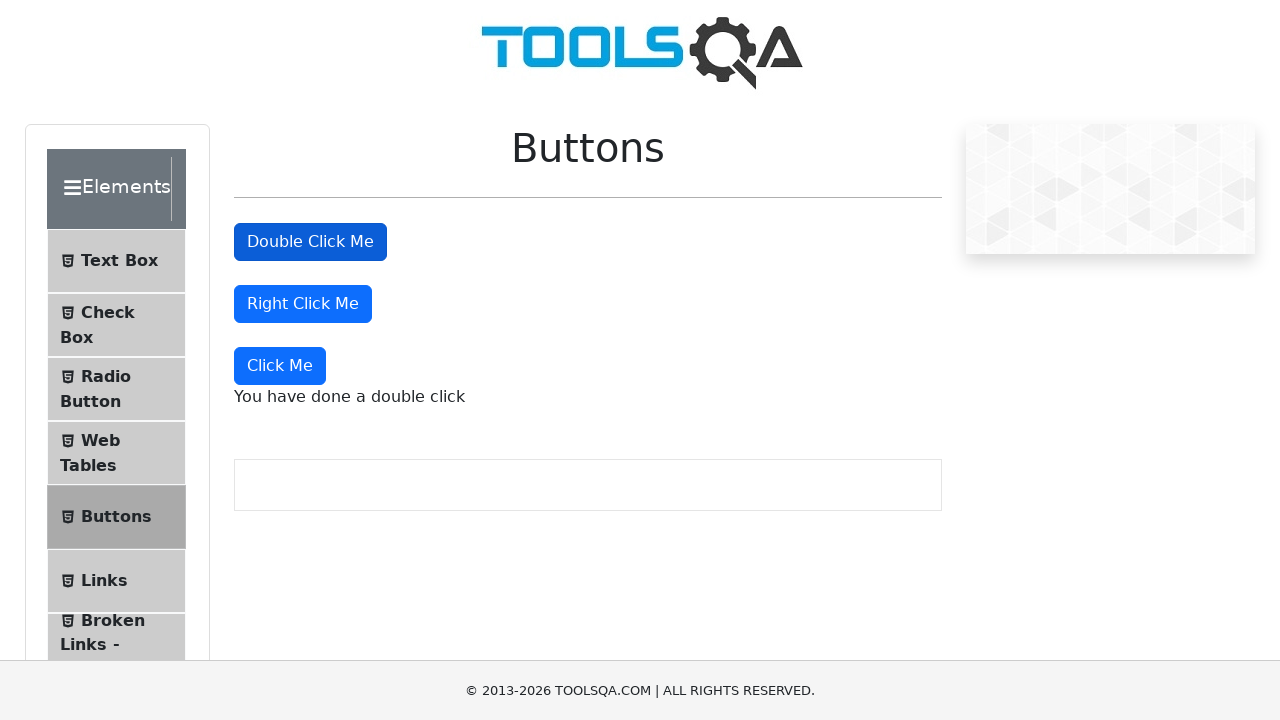

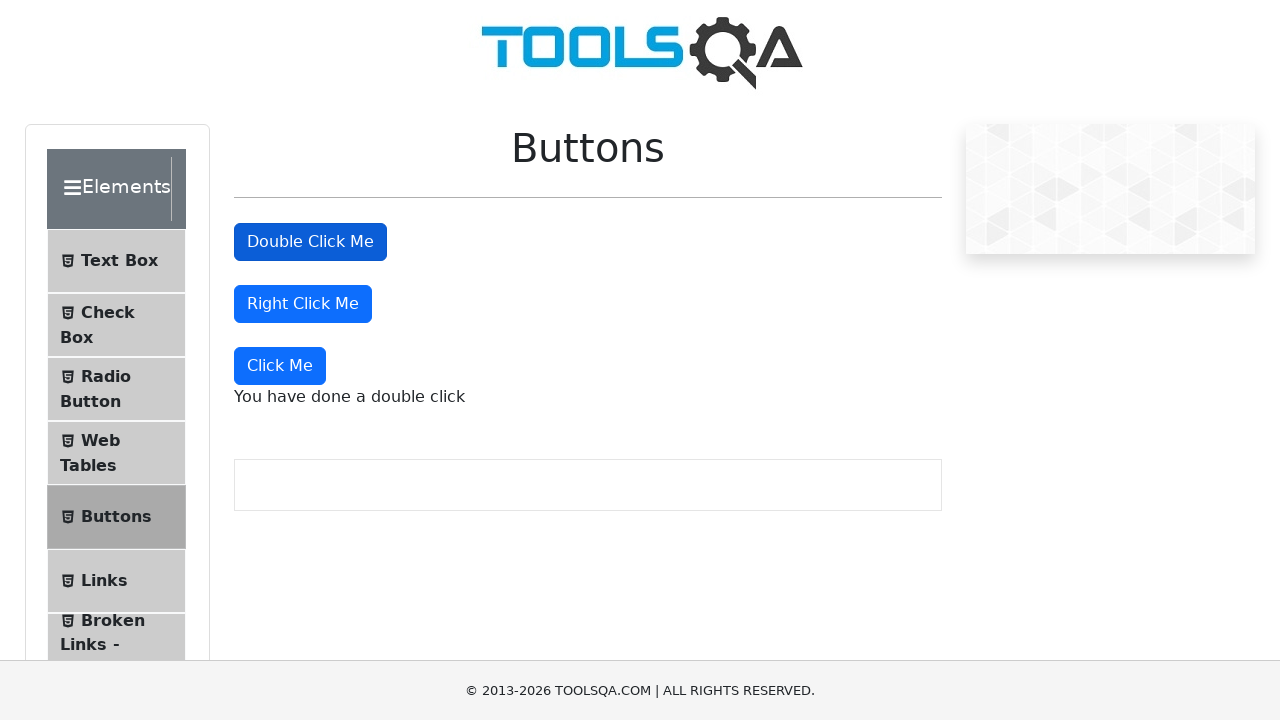